Tests clicking a button with a dynamic ID on the UI Testing Playground site to verify that elements with changing IDs can be interacted with using CSS class selectors

Starting URL: http://uitestingplayground.com/dynamicid

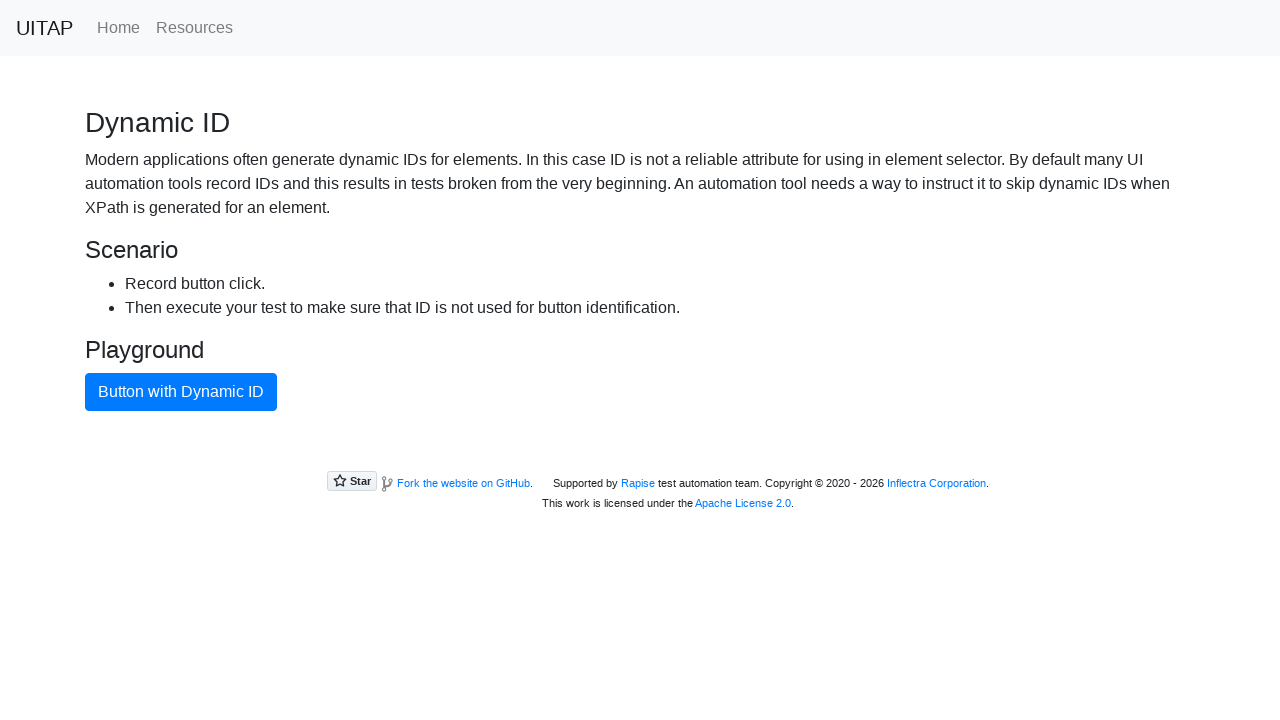

Navigated to UI Testing Playground dynamic ID test page
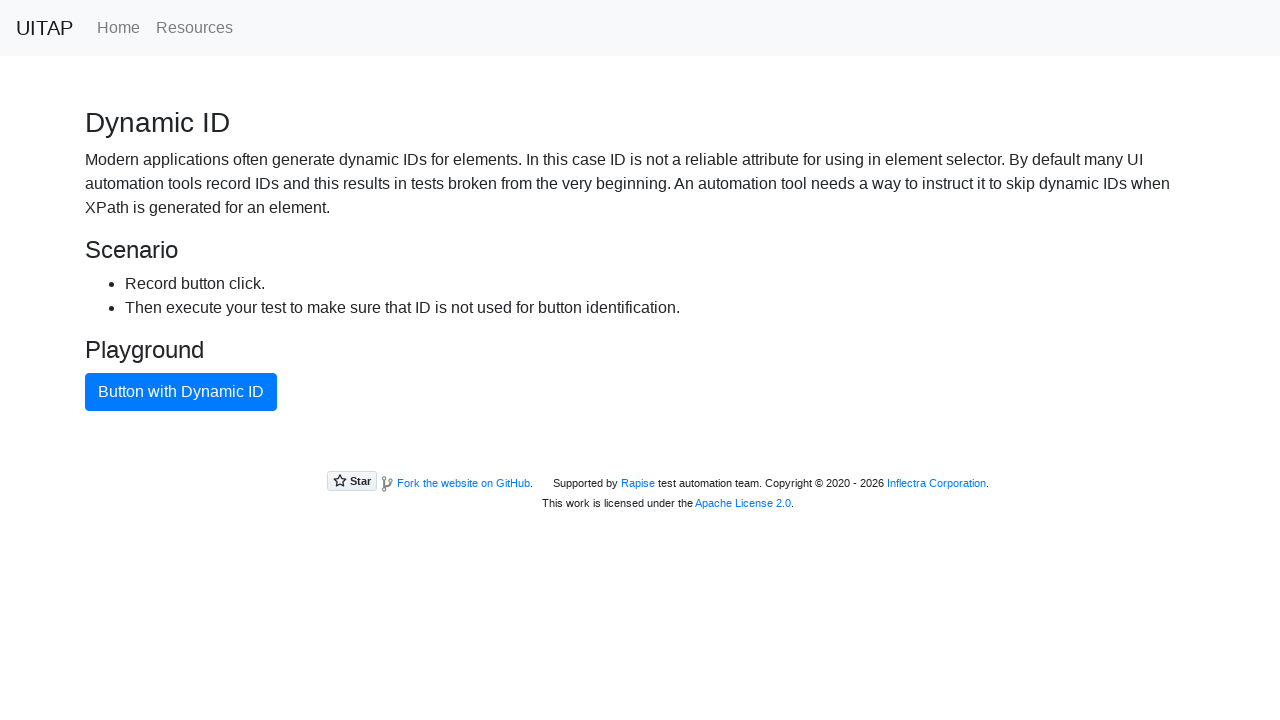

Clicked button with dynamic ID using CSS class selector at (181, 392) on button.btn.btn-primary
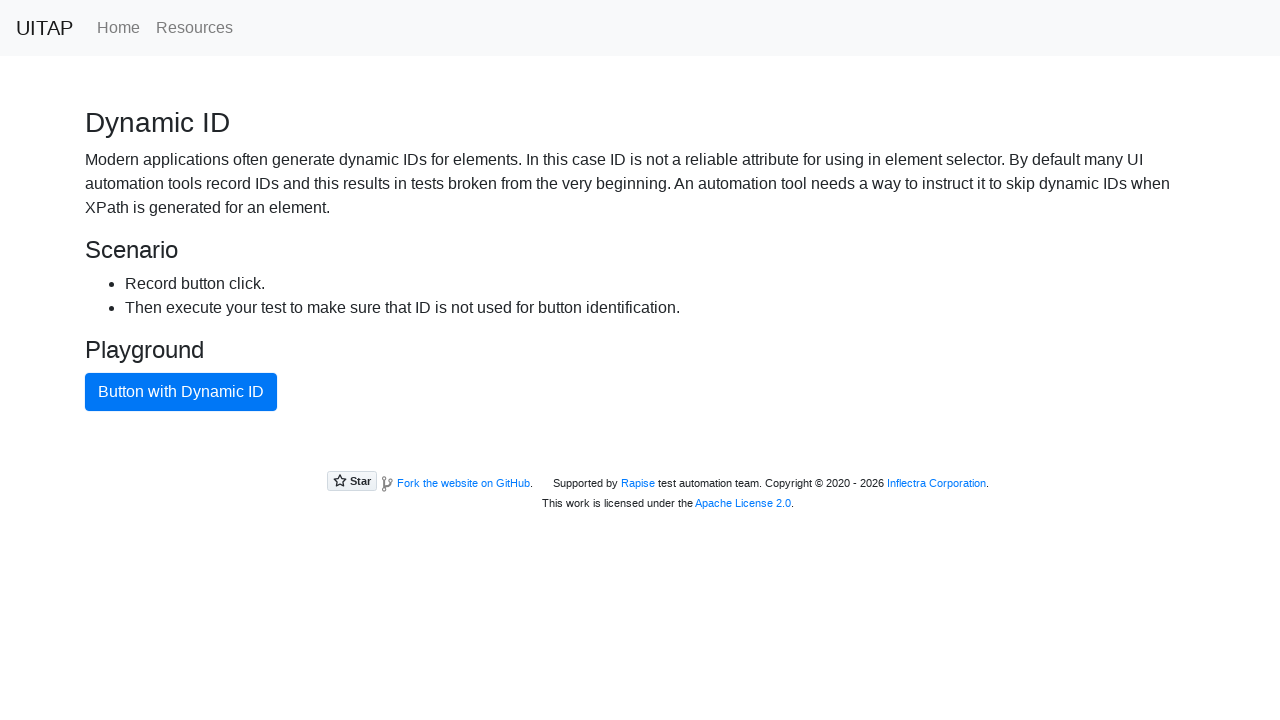

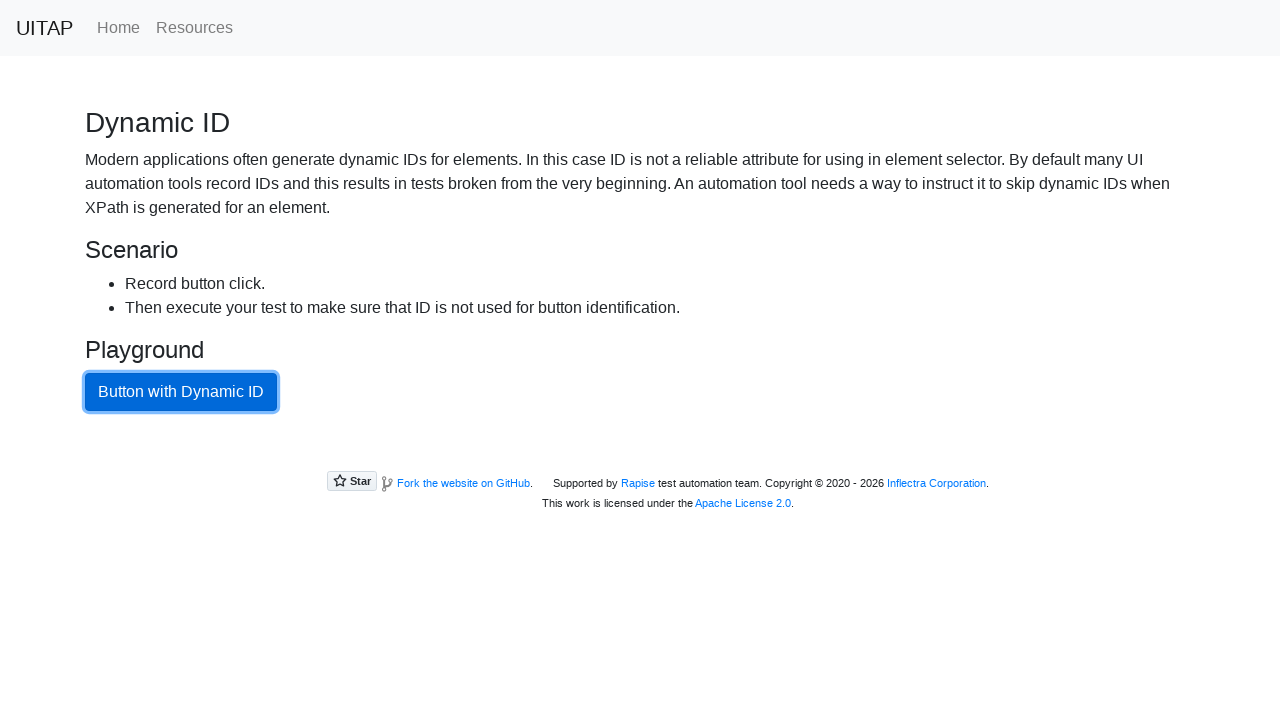